Tests dropdown selection functionality on OrangeHRM trial signup form by selecting values from three different dropdowns without using the Select class

Starting URL: https://www.orangehrm.com/orangehrm-30-day-trial/

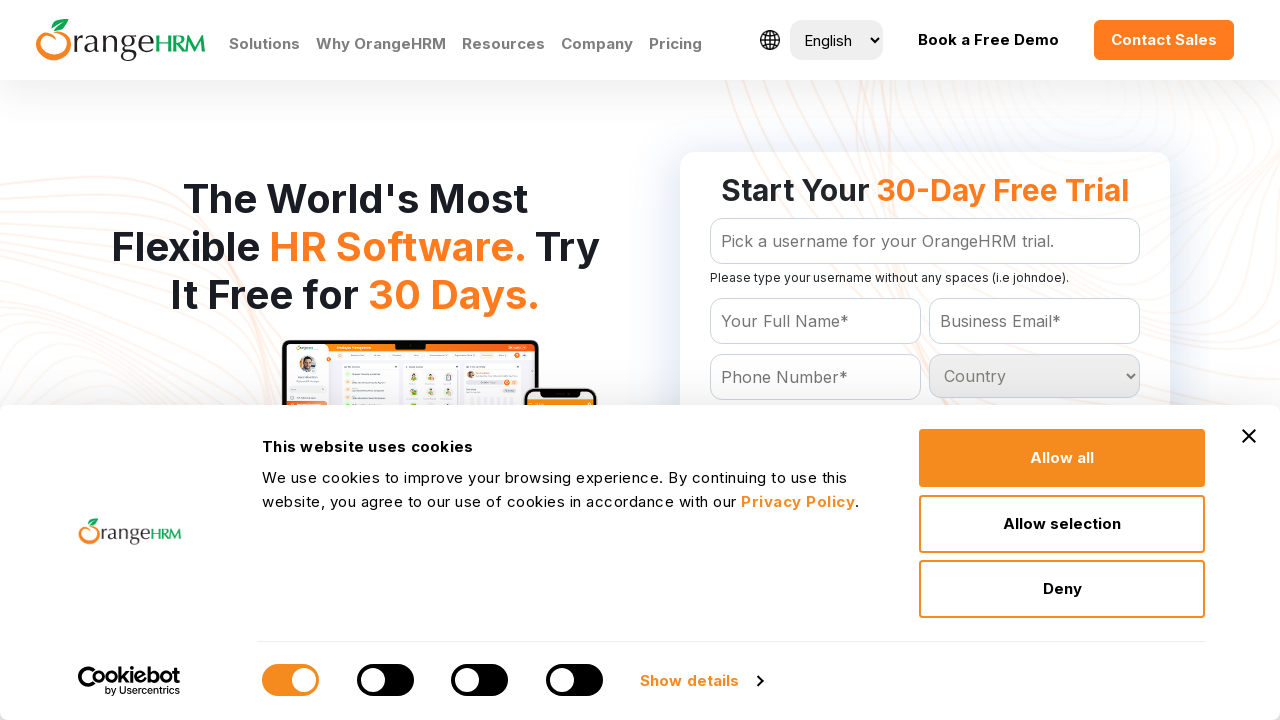

Located all options in number of employees dropdown
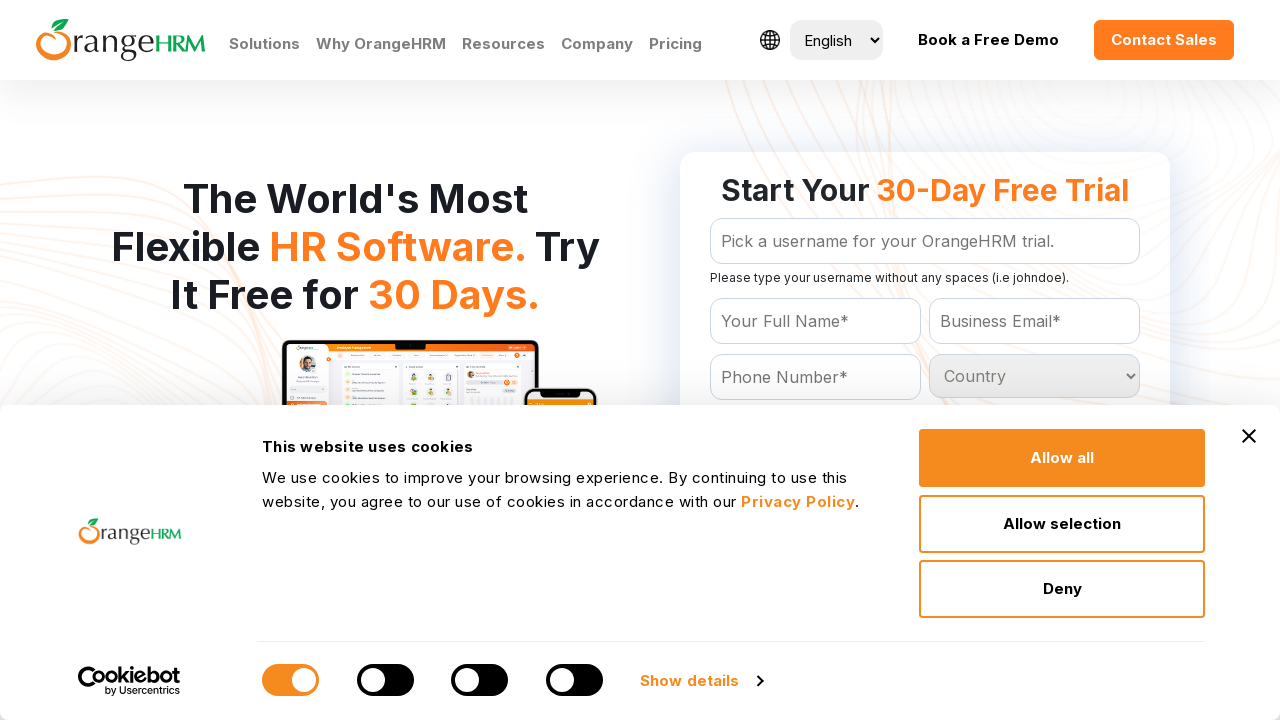

Located all options in industry dropdown
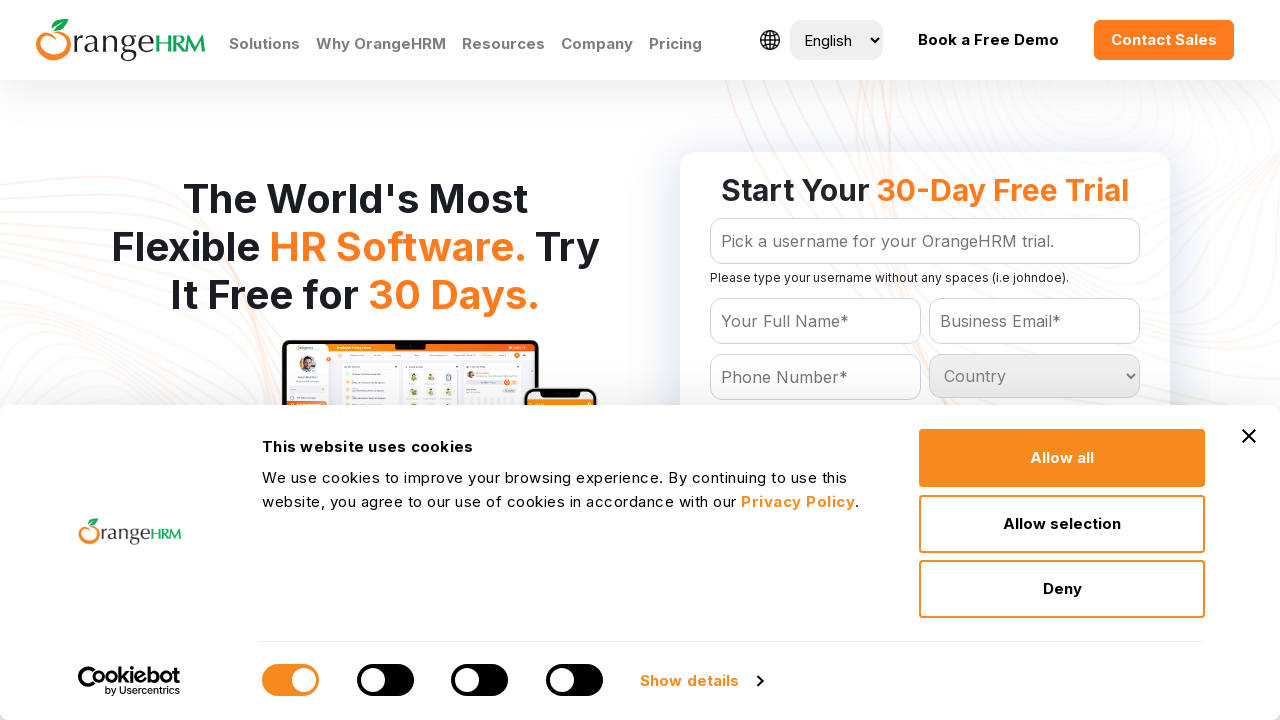

Located all options in country dropdown
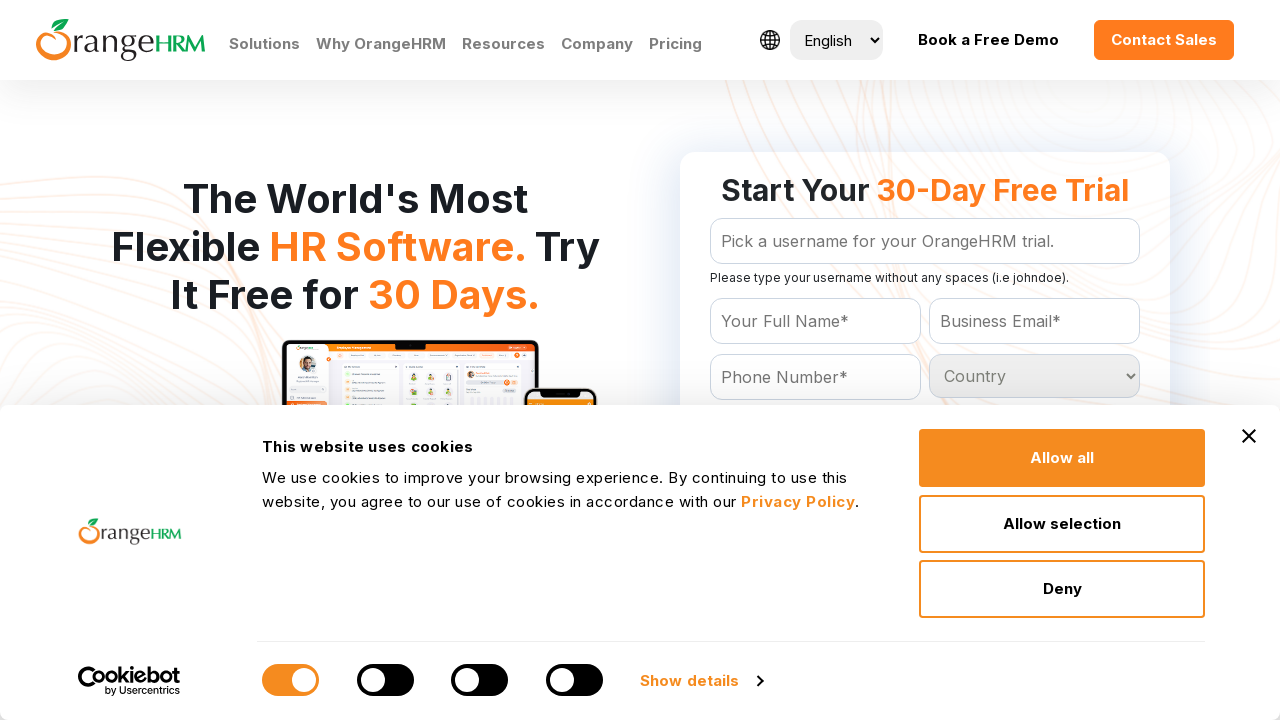

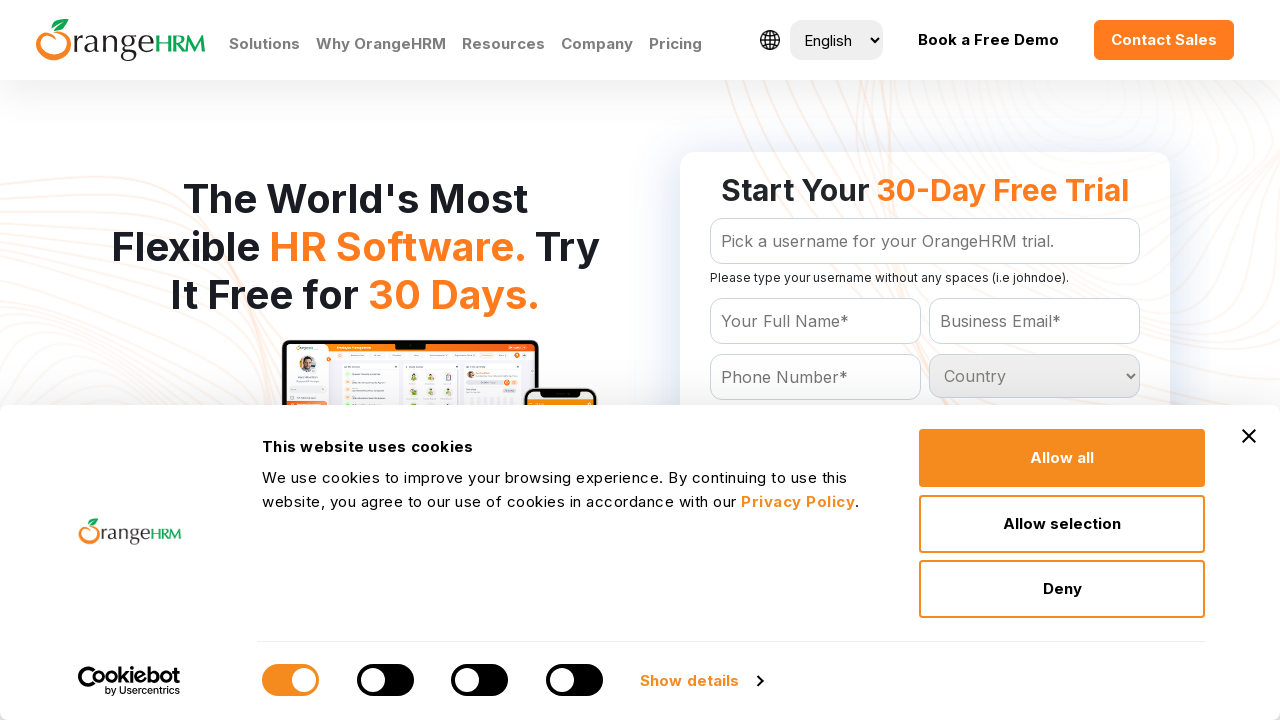